Tests window handling by clicking a link that opens a new window, extracting email text from the child window, and using it to fill a form field in the parent window

Starting URL: https://rahulshettyacademy.com/loginpagePractise/#

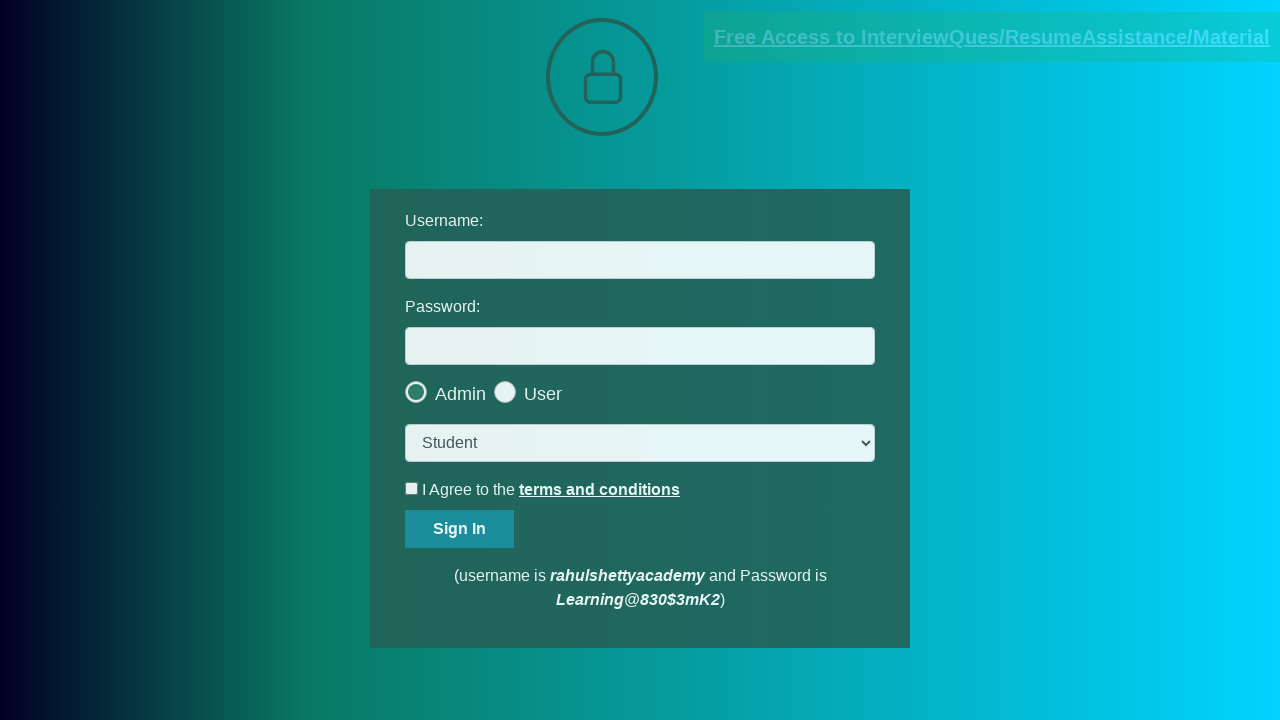

Clicked blinking text link to open new window at (992, 37) on [class='blinkingText']
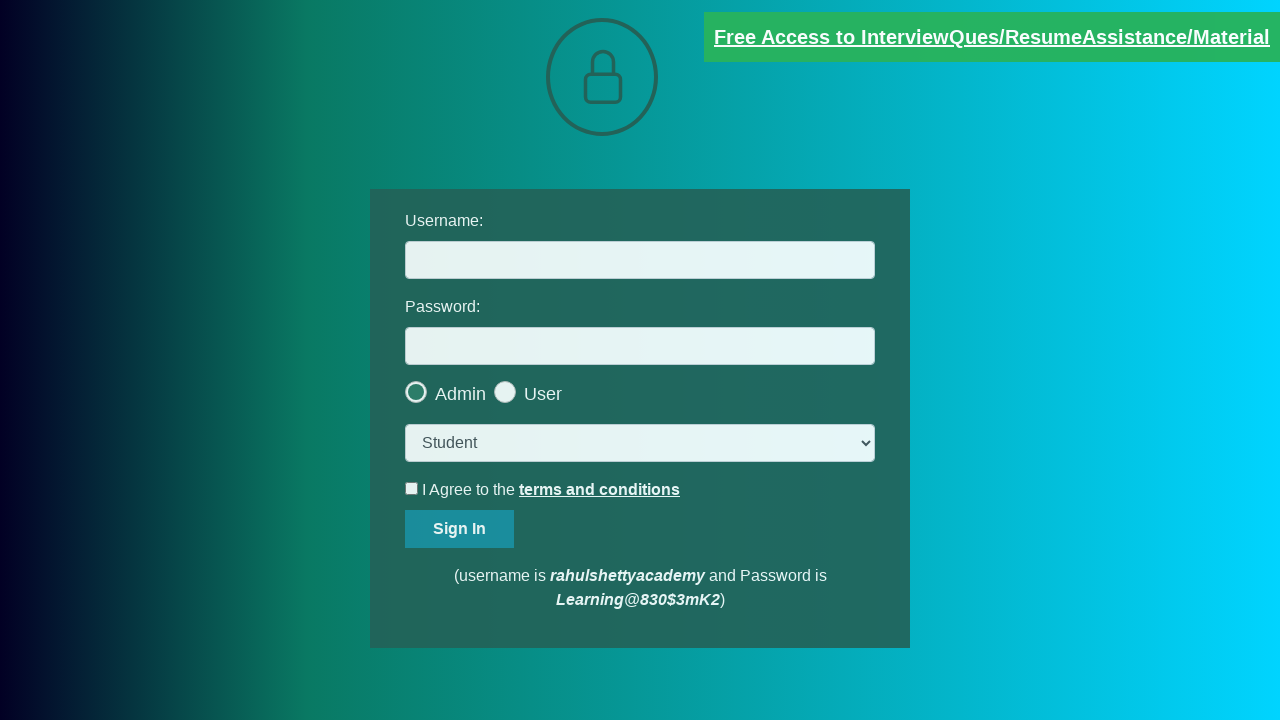

New window loaded and ready
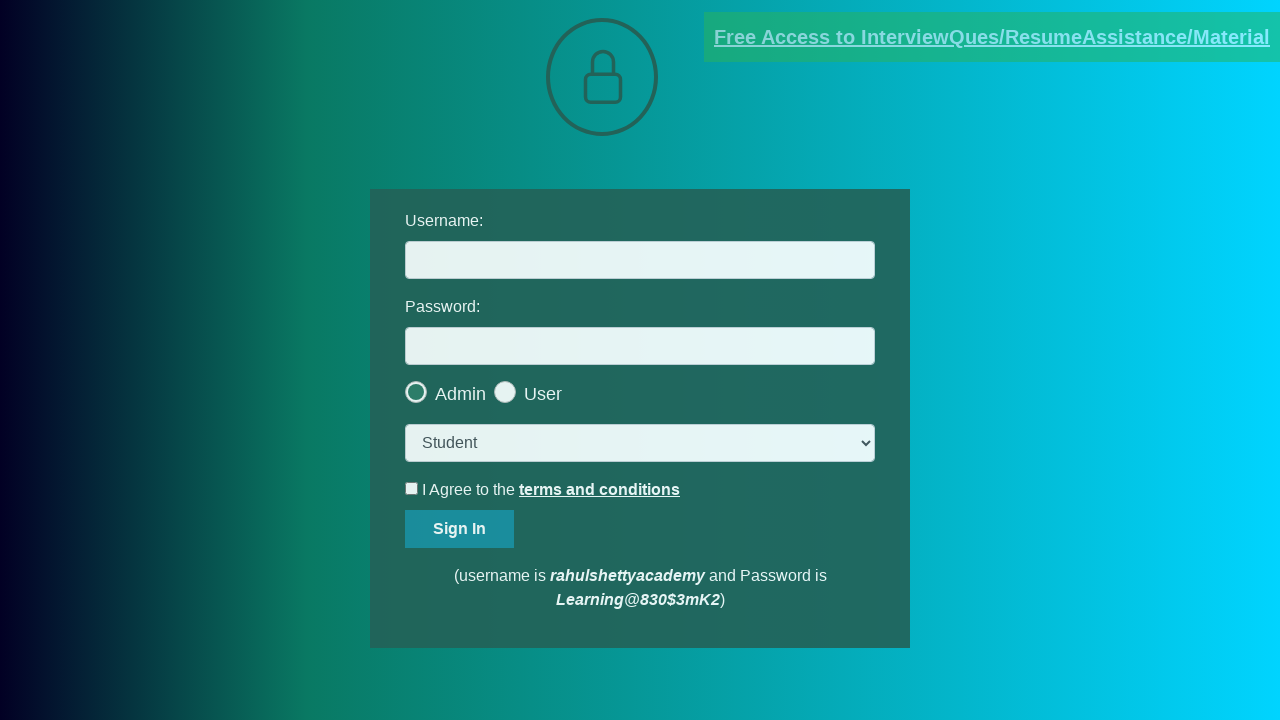

Extracted email text from new window
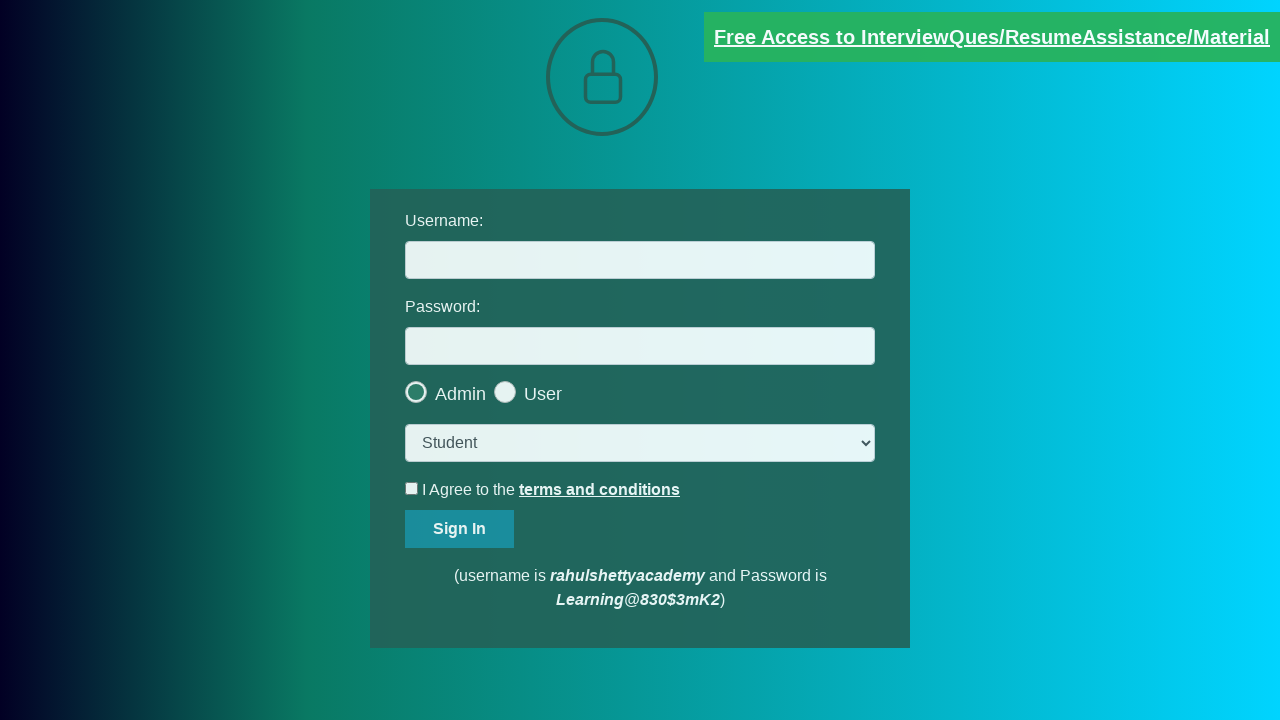

Parsed email ID: mentor@rahulshettyacademy.com
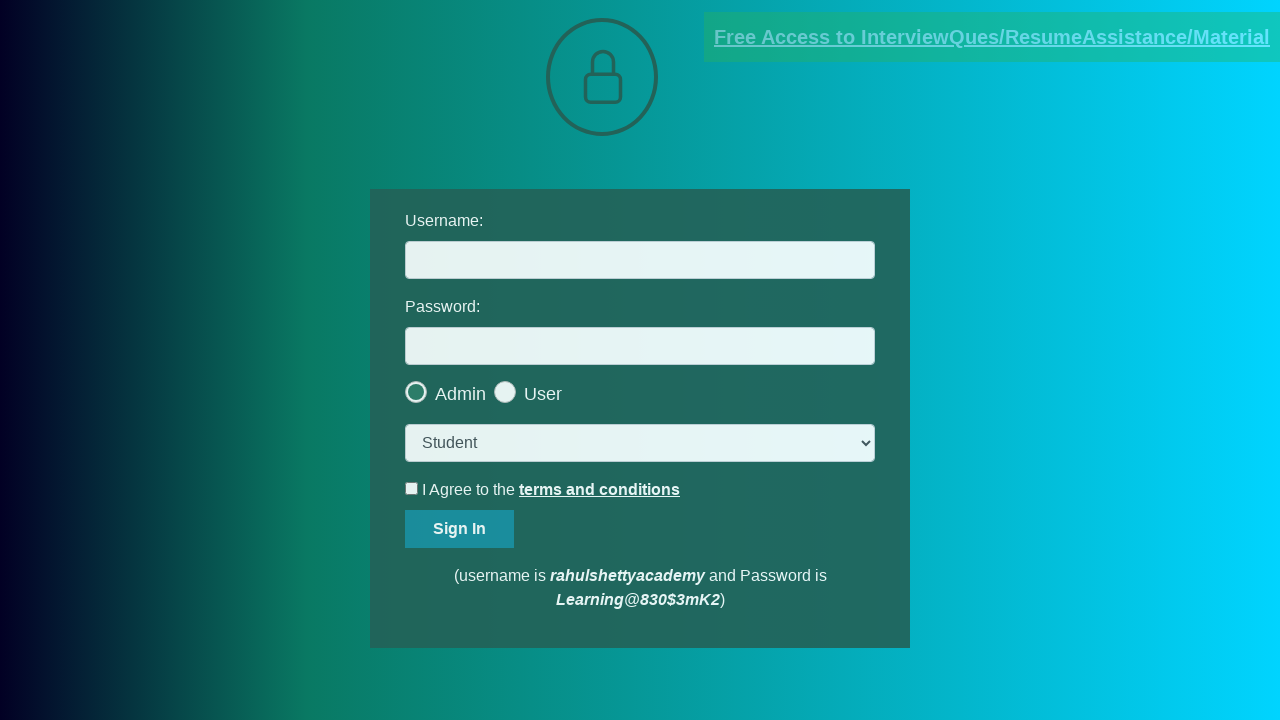

Closed child window and returned to parent window
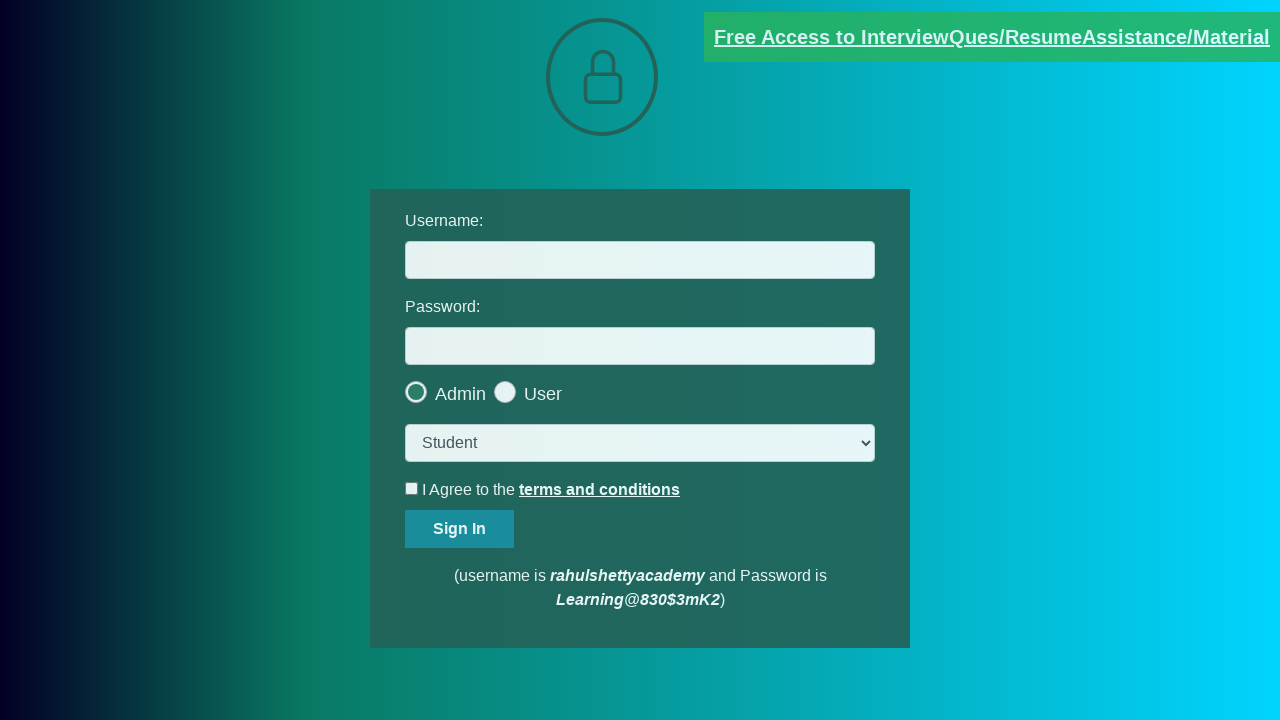

Filled username field with extracted email: mentor@rahulshettyacademy.com on #username
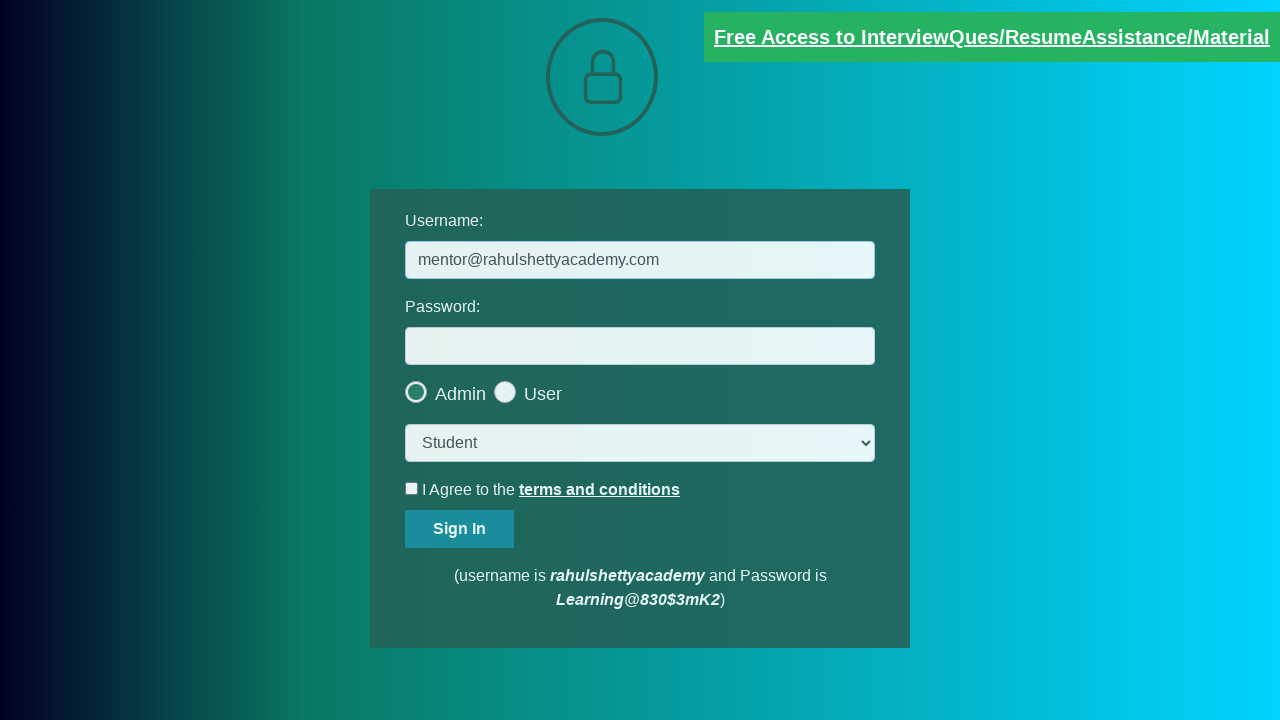

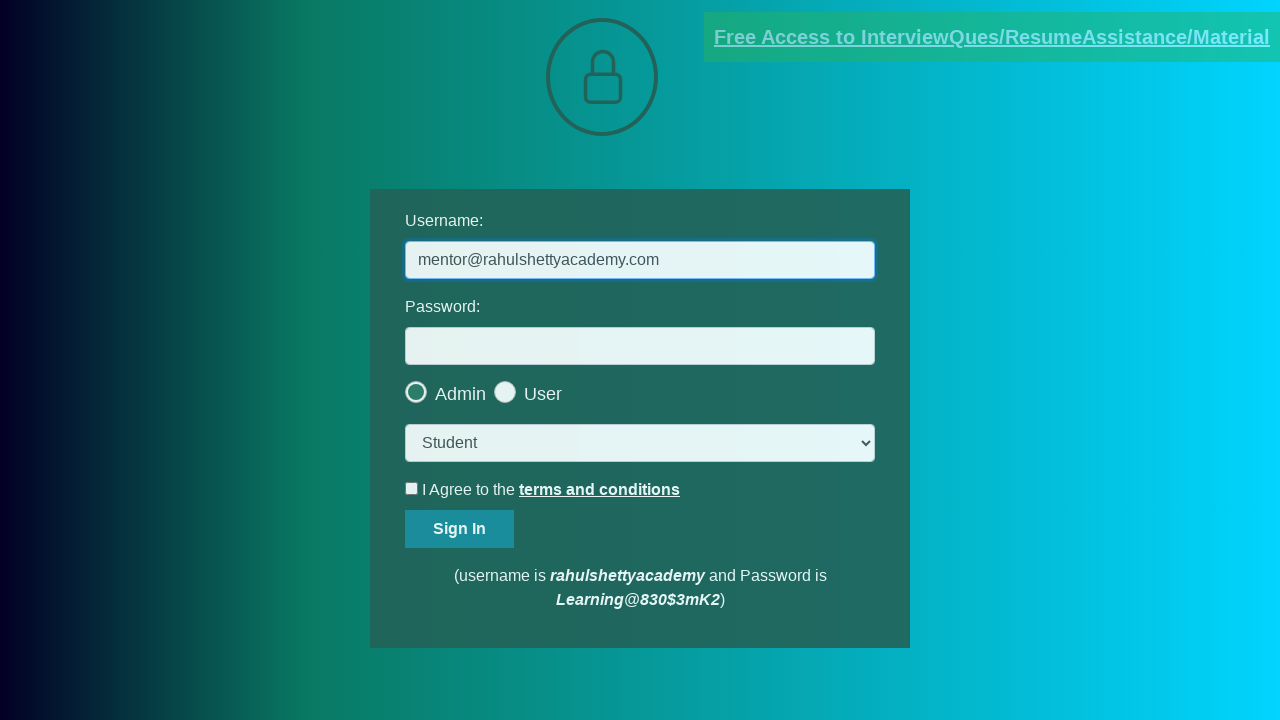